Tests multi-level mouseover navigation by hovering over Courses menu, then Oracle submenu, and clicking Oracle SQL Training

Starting URL: http://greenstech.in/selenium-course-content.html

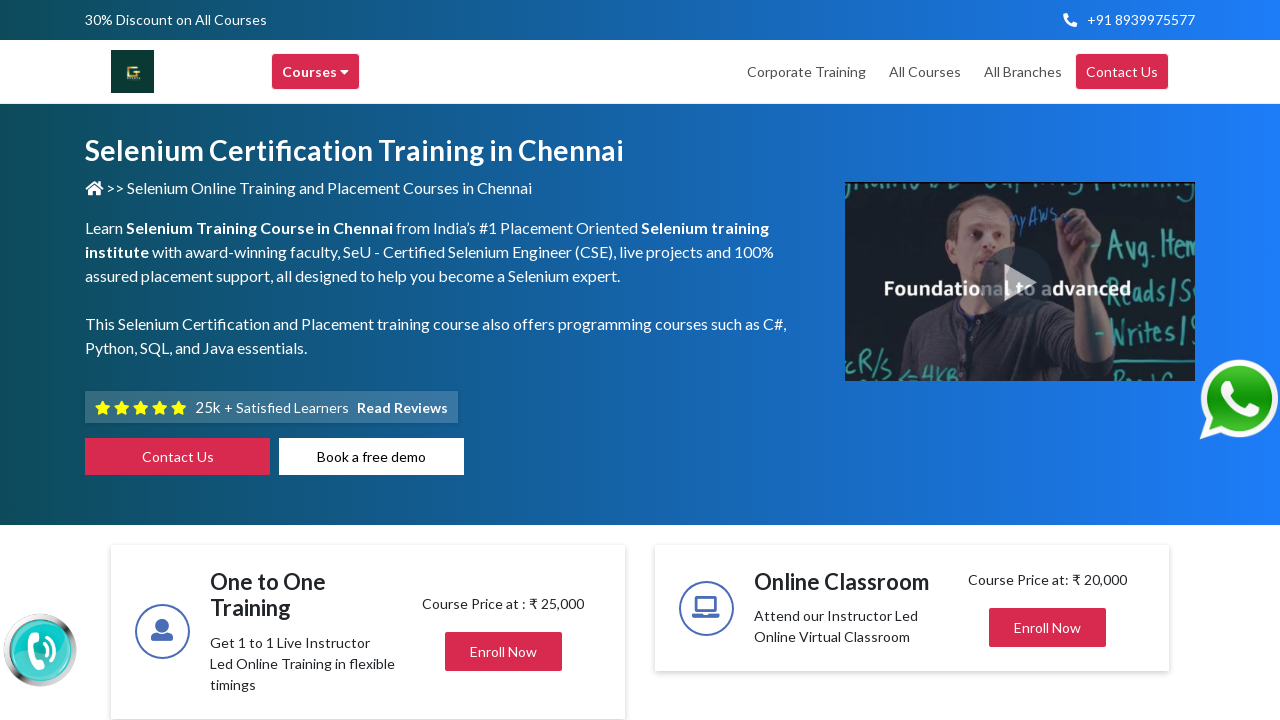

Hovered over Courses menu at (316, 72) on xpath=//div[contains(text(), 'Courses')]
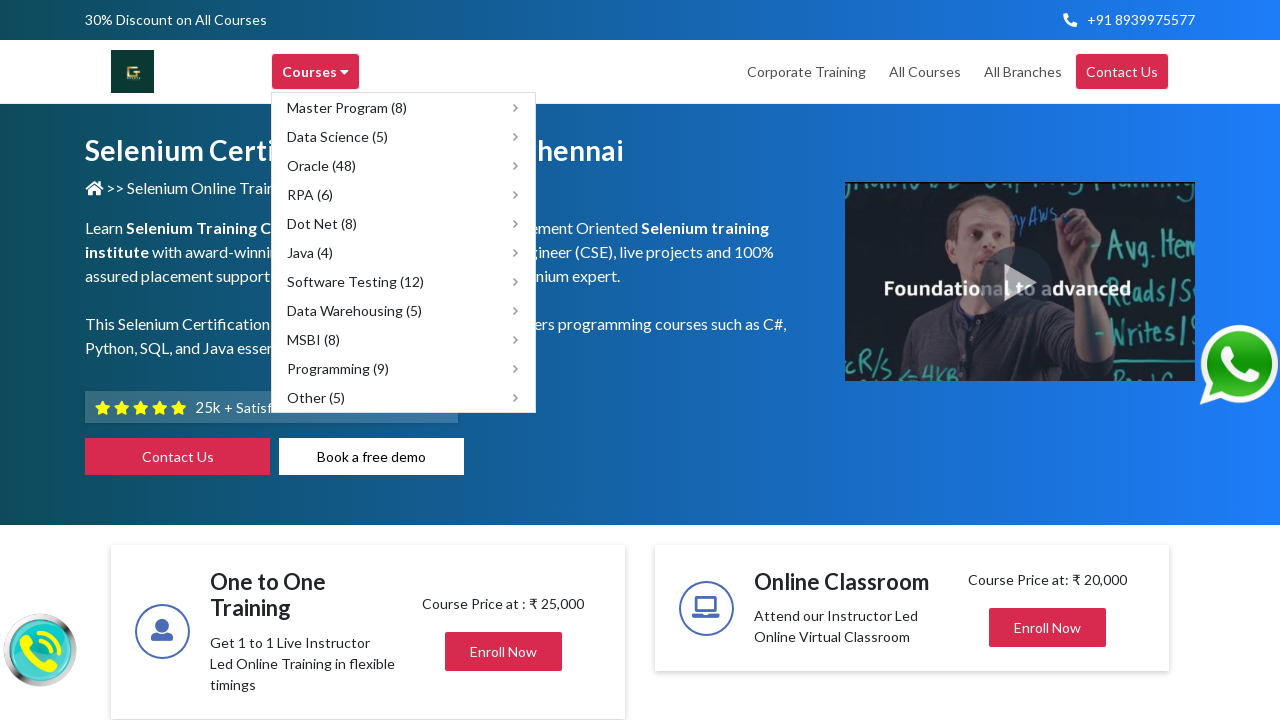

Waited 1000ms for Oracle submenu to appear
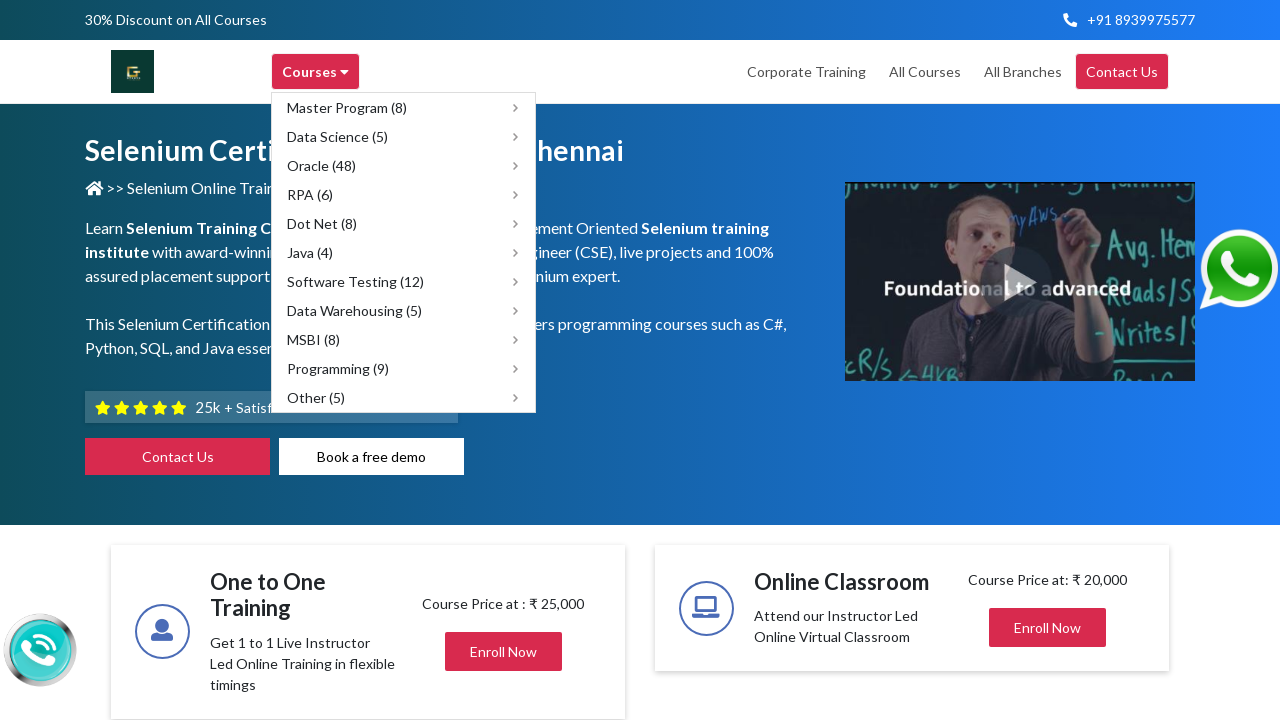

Hovered over Oracle (48) submenu option at (322, 166) on xpath=//span[text()='Oracle (48)']
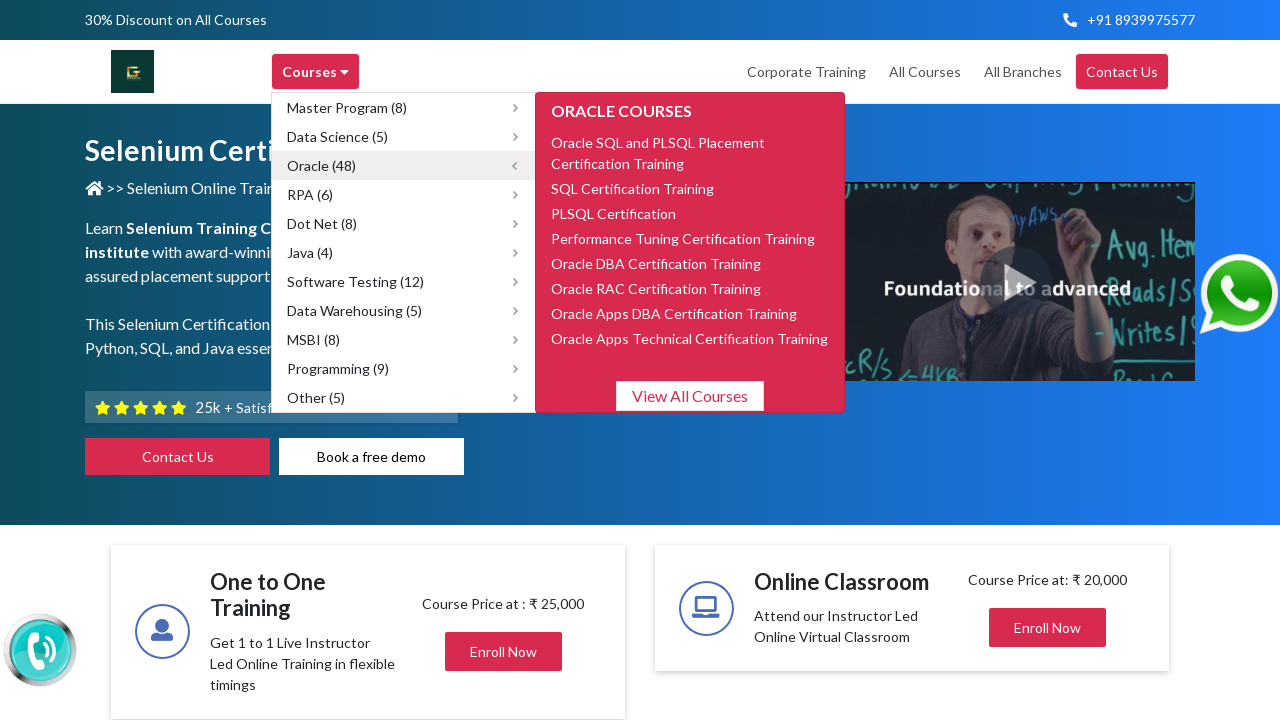

Waited 1000ms for Oracle SQL Training option to appear
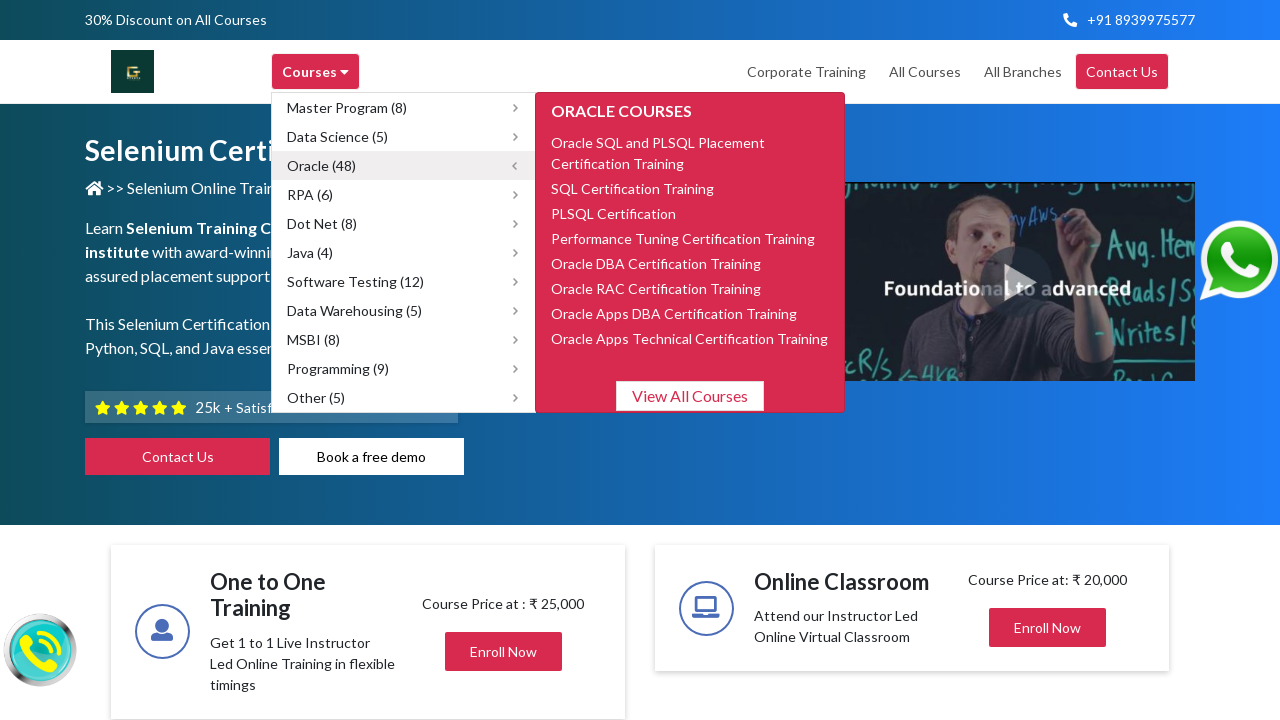

Clicked on Oracle SQL and PLSQL Placement Certification Training option at (658, 142) on xpath=//span[text()='Oracle SQL and PLSQL Placement Certification Training']
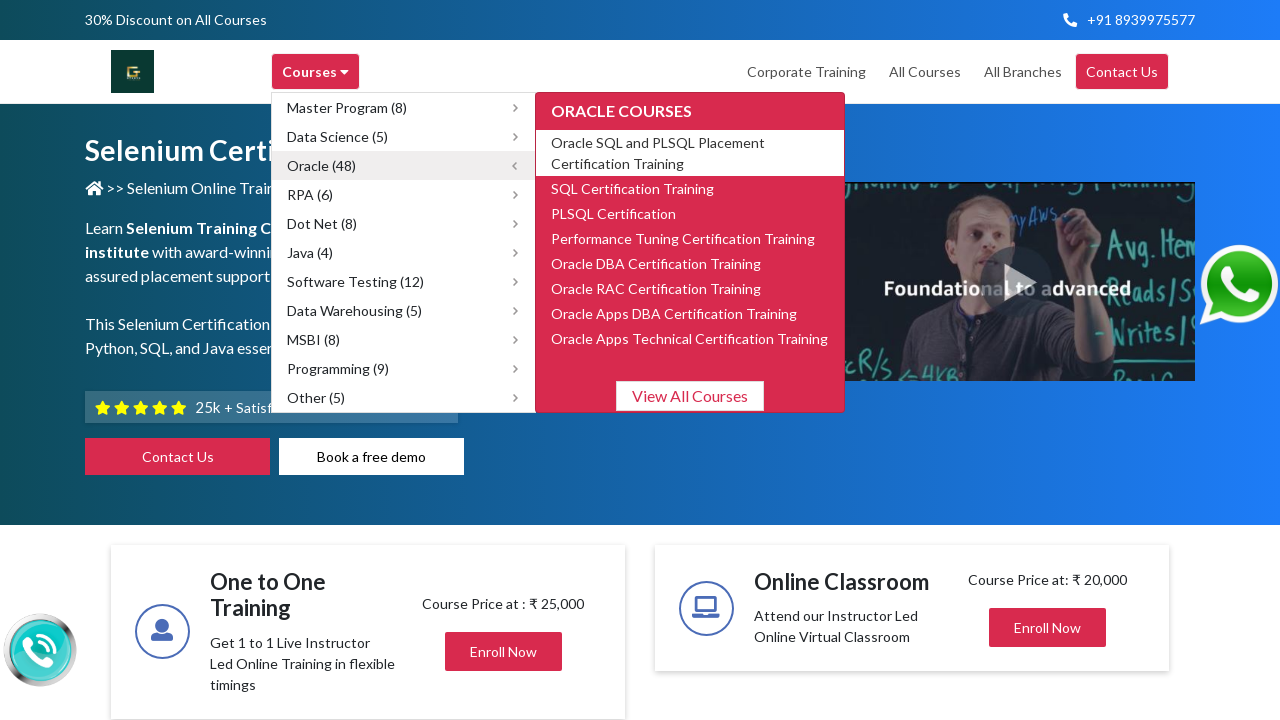

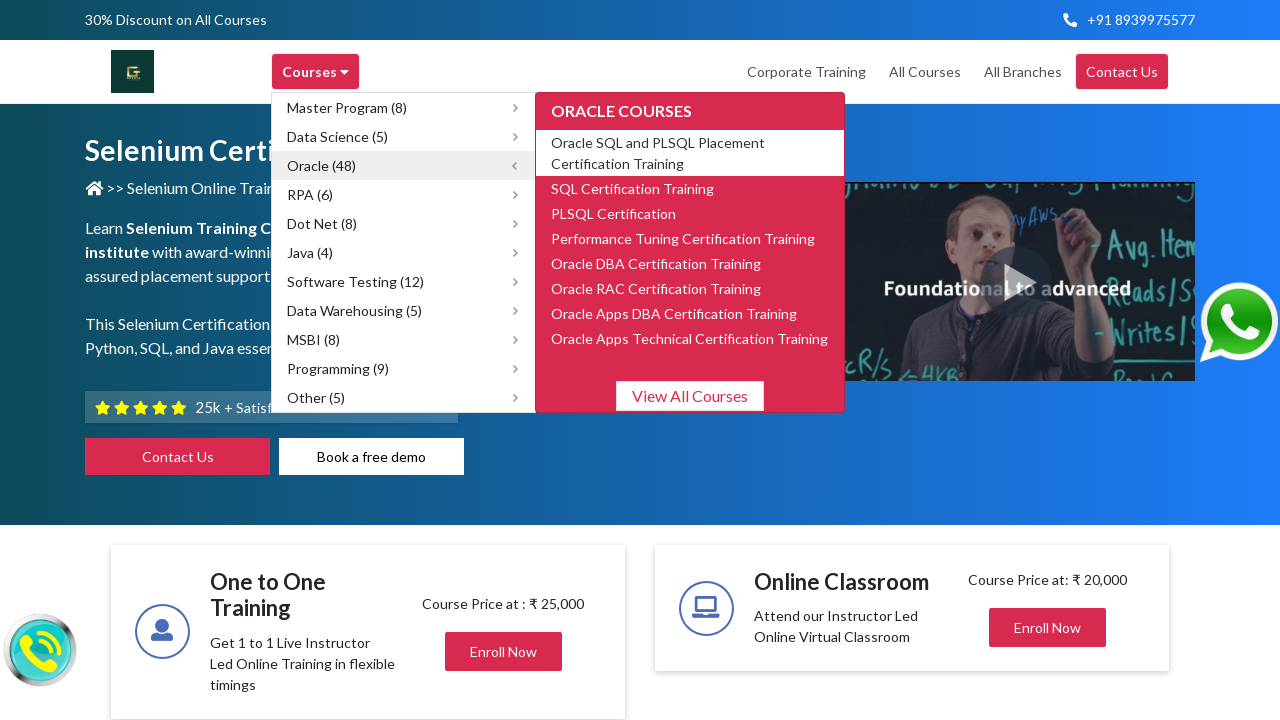